Navigates to ss.com Latvian classifieds website and clicks on the cars category link to view car listings

Starting URL: https://www.ss.com/lv/

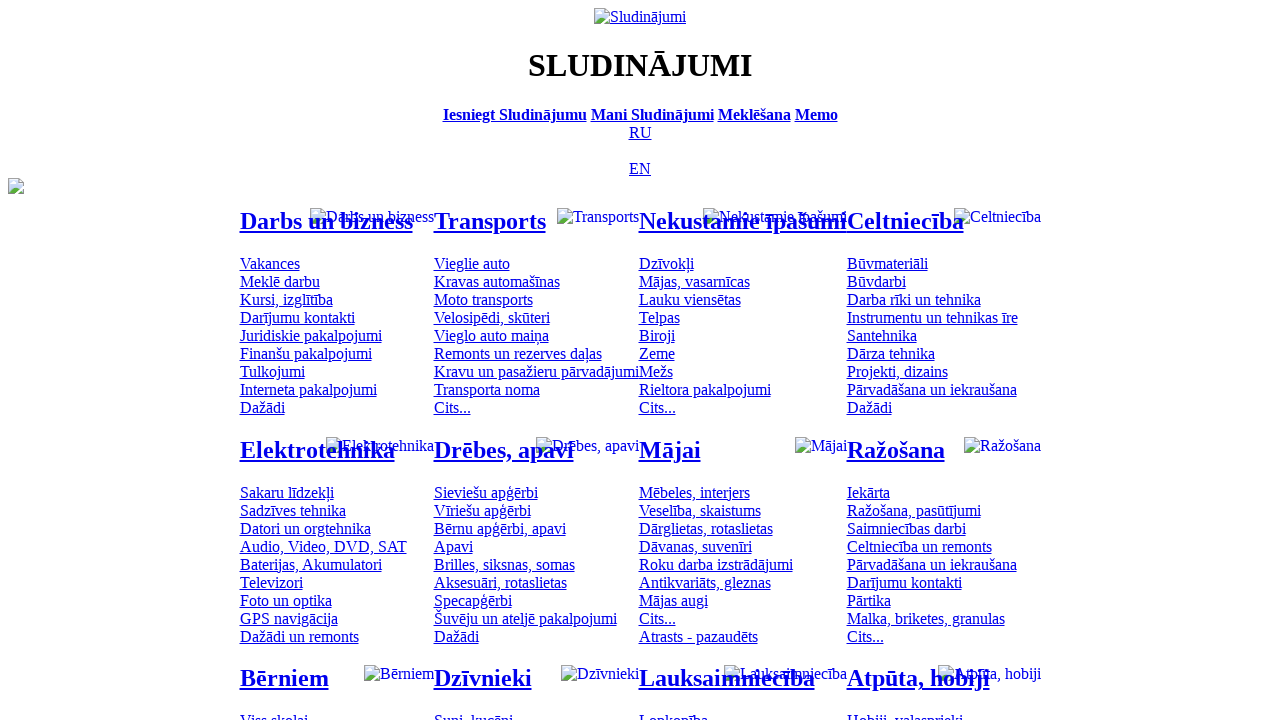

Navigated to ss.com Latvian classifieds website
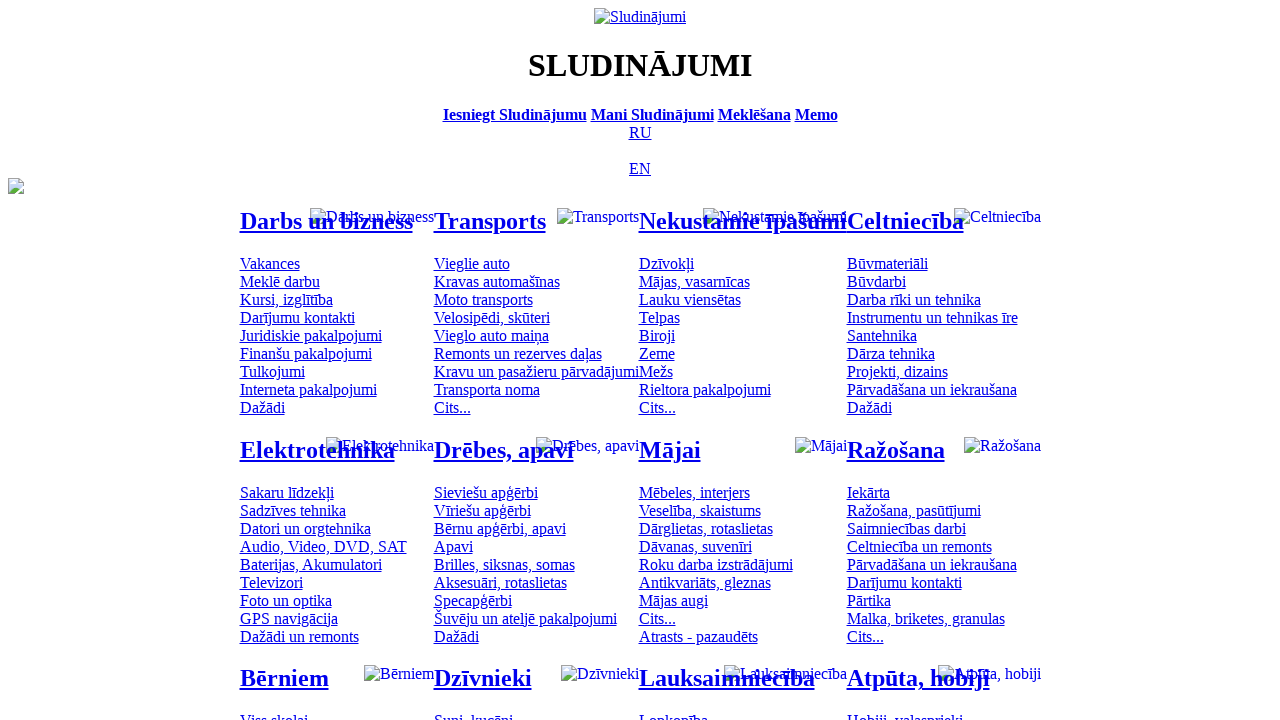

Clicked on the cars category link at (472, 263) on #mtd_97
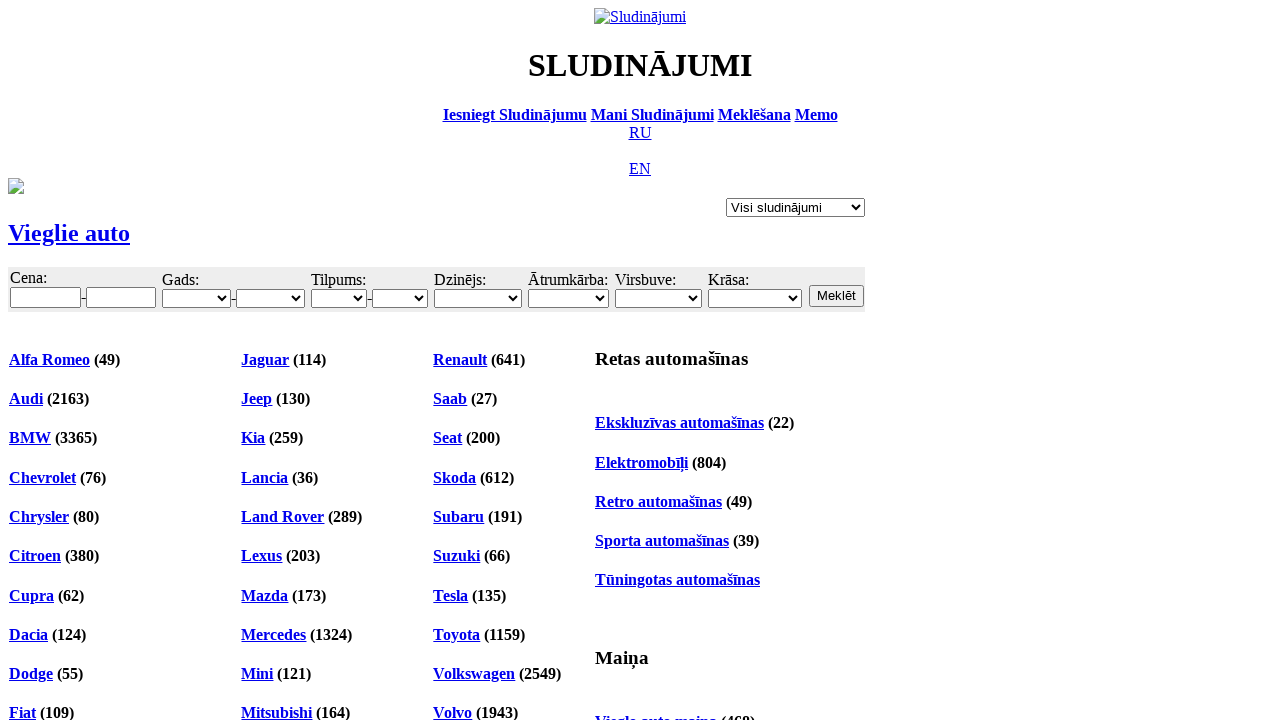

Car listings page loaded and elements verified
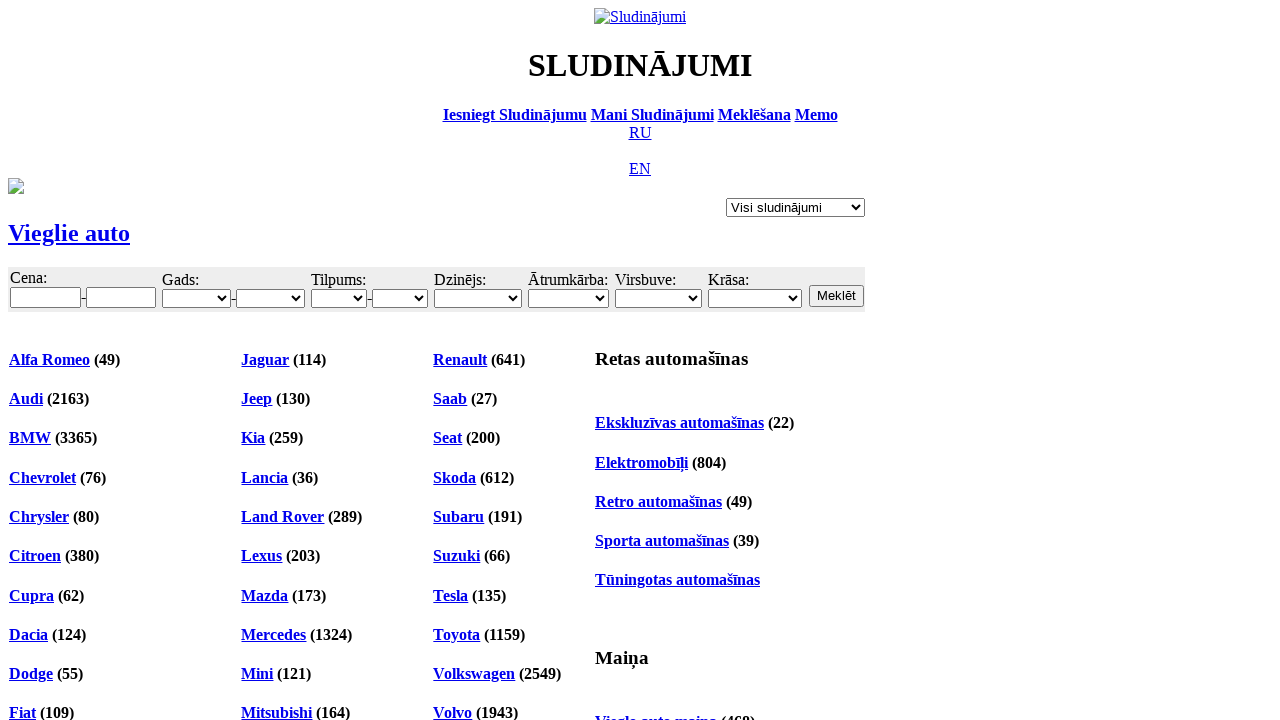

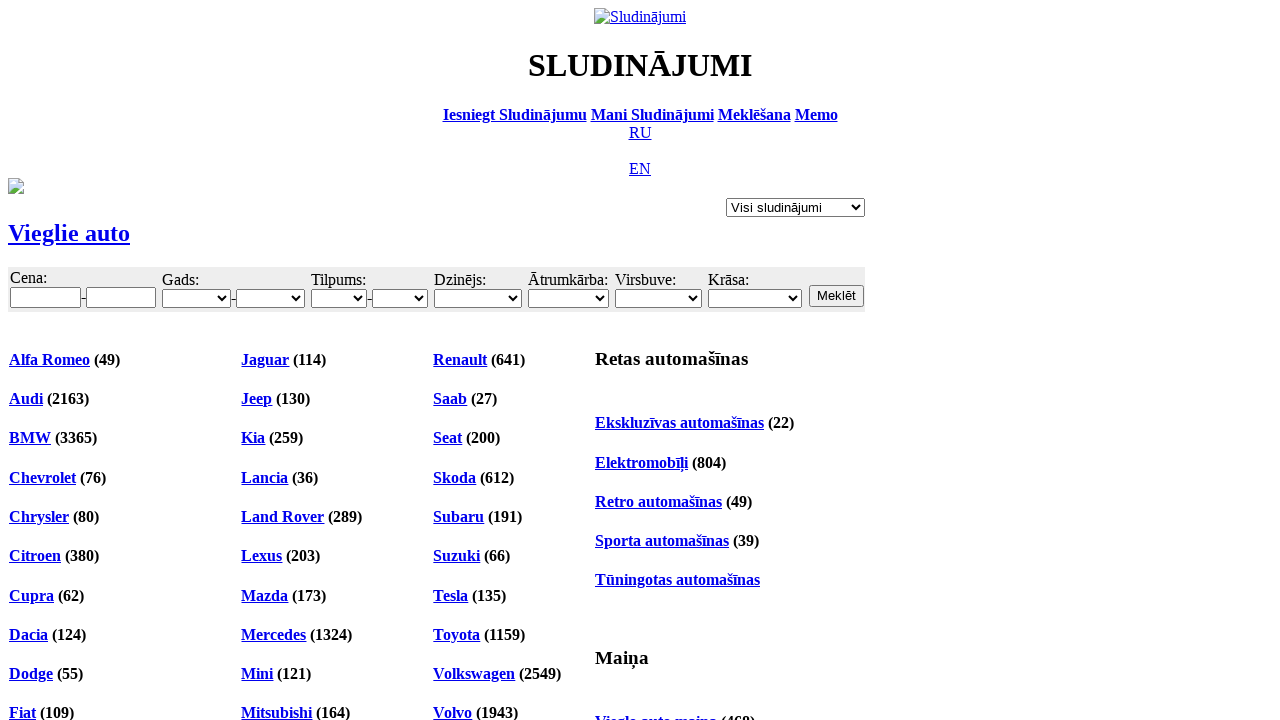